Navigates to an LMS site, clicks on "All Courses" link, and verifies that courses are displayed on the page

Starting URL: https://alchemy.hguy.co/lms

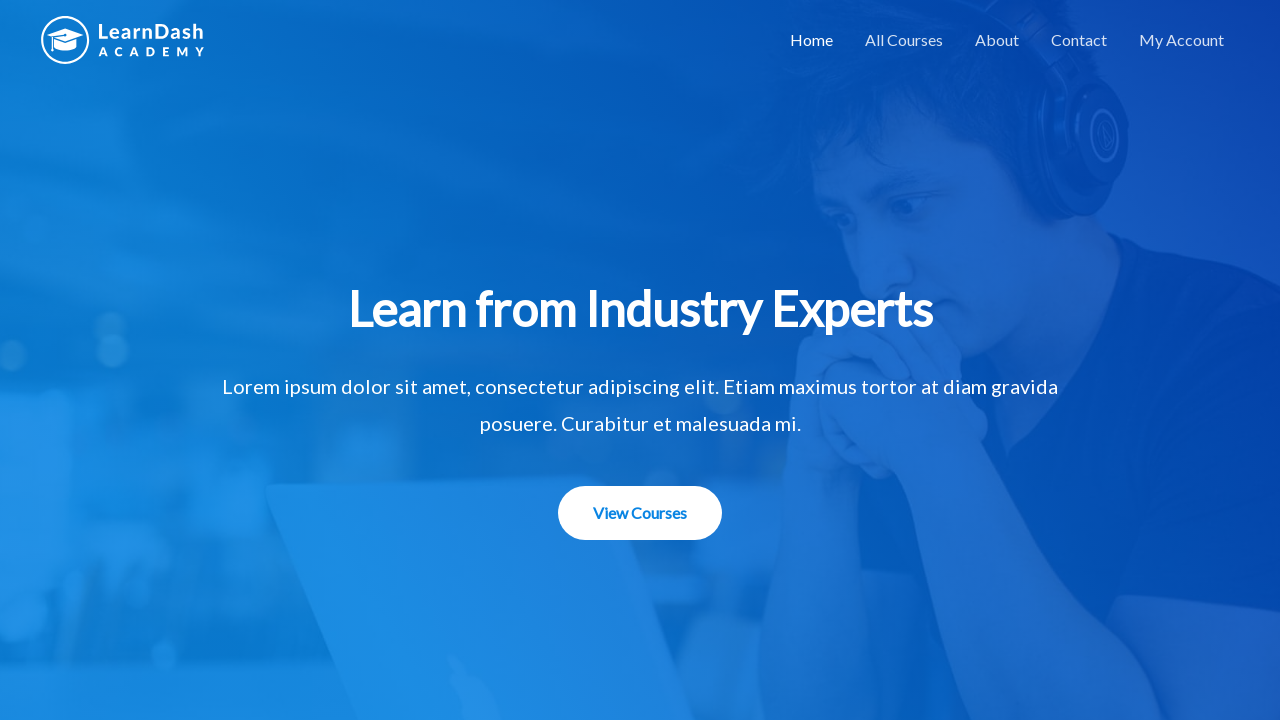

Navigated to LMS site at https://alchemy.hguy.co/lms
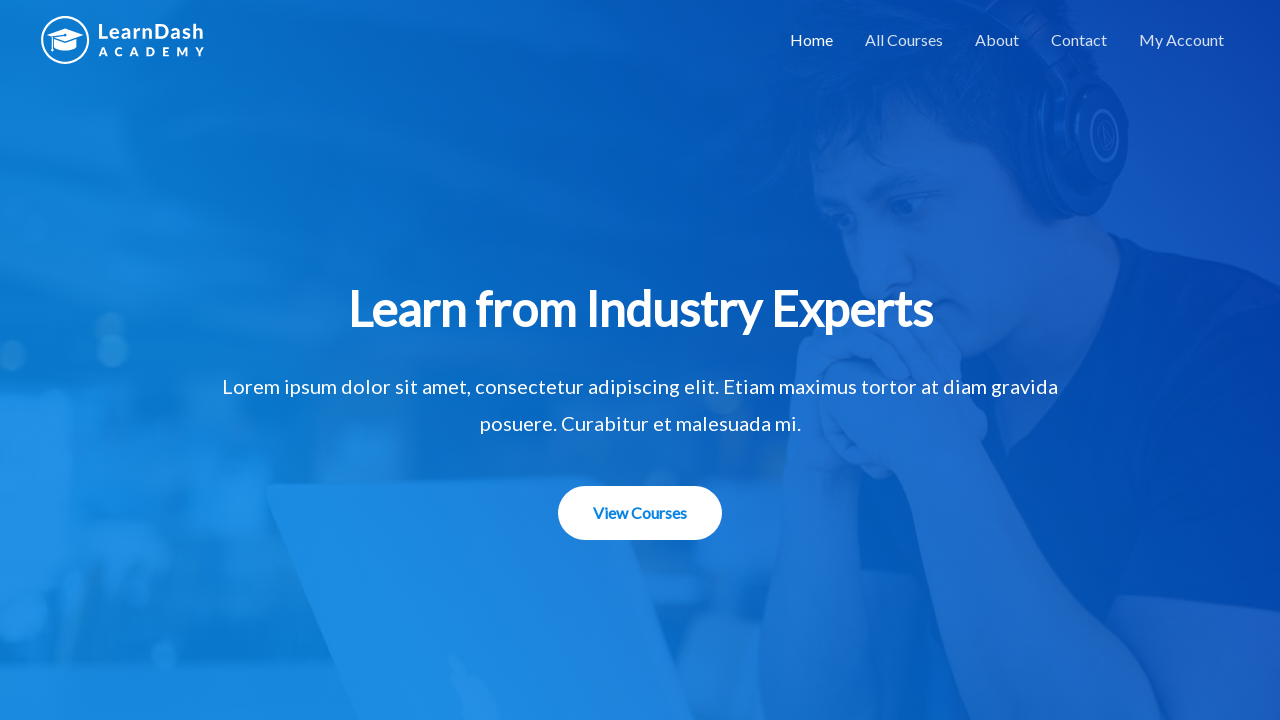

Clicked on 'All Courses' link at (904, 40) on text=All Courses
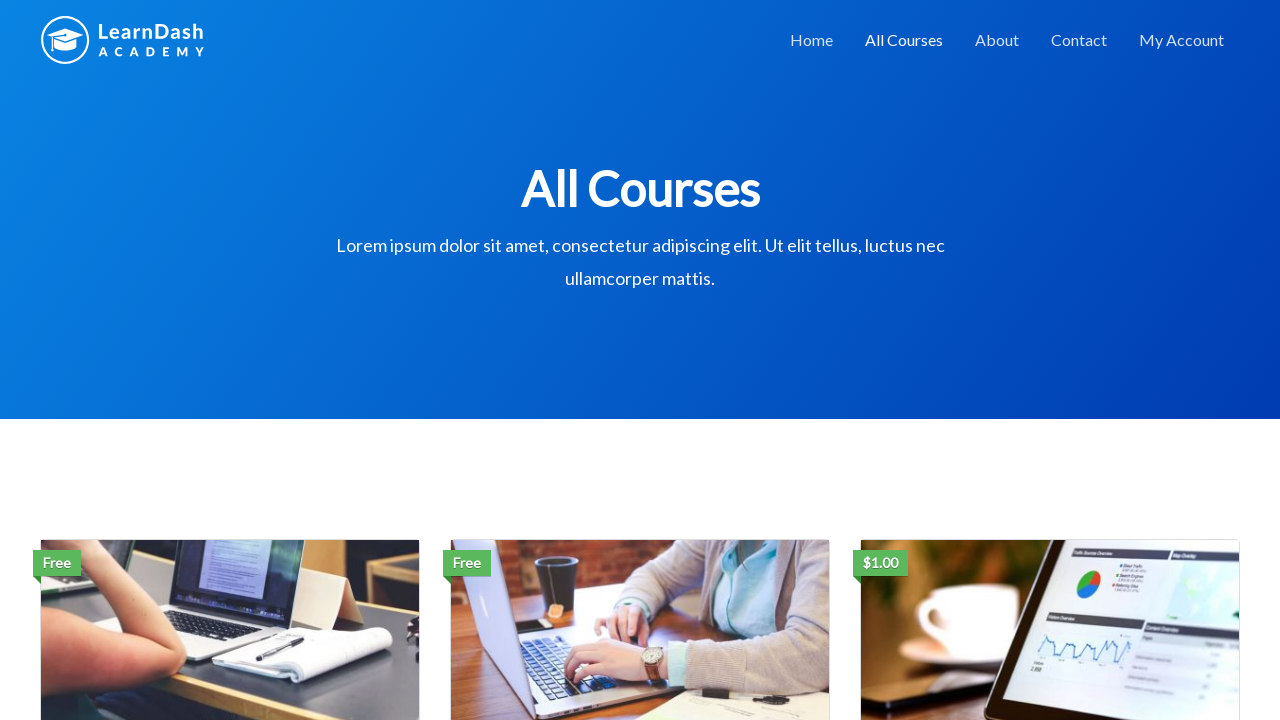

Courses loaded - course title elements are now visible
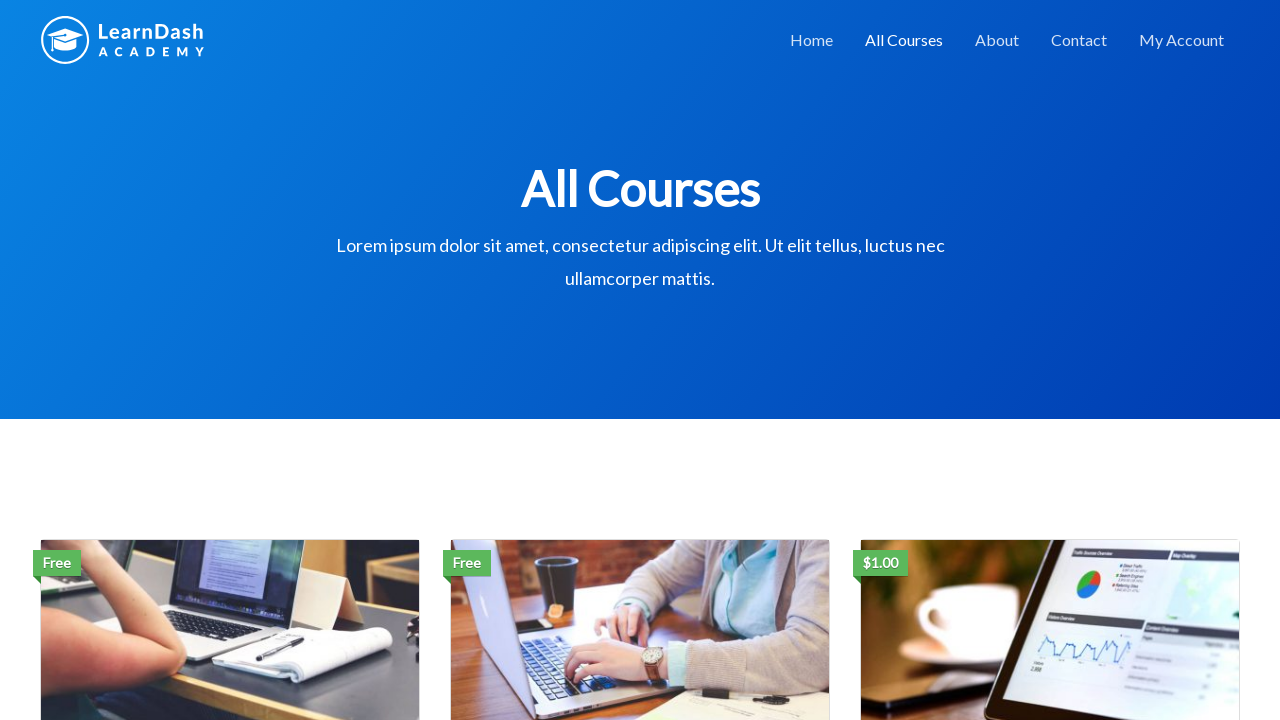

Retrieved all course elements - 3 courses found on the page
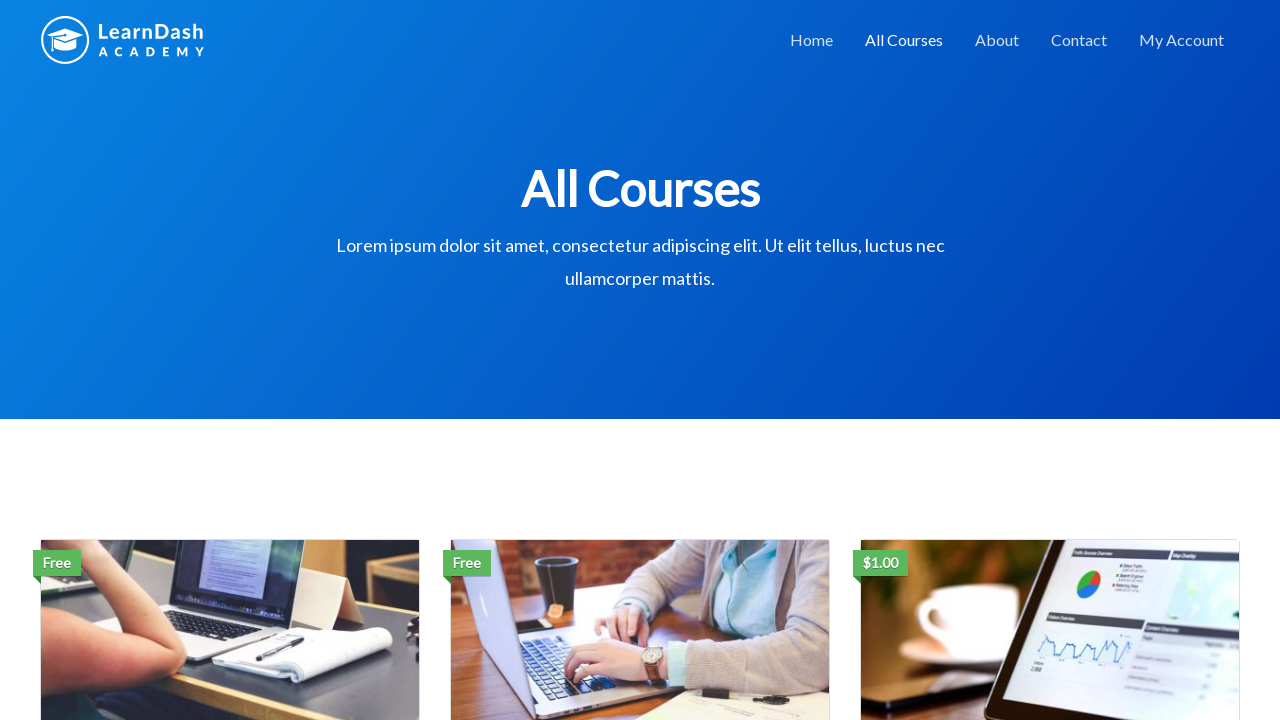

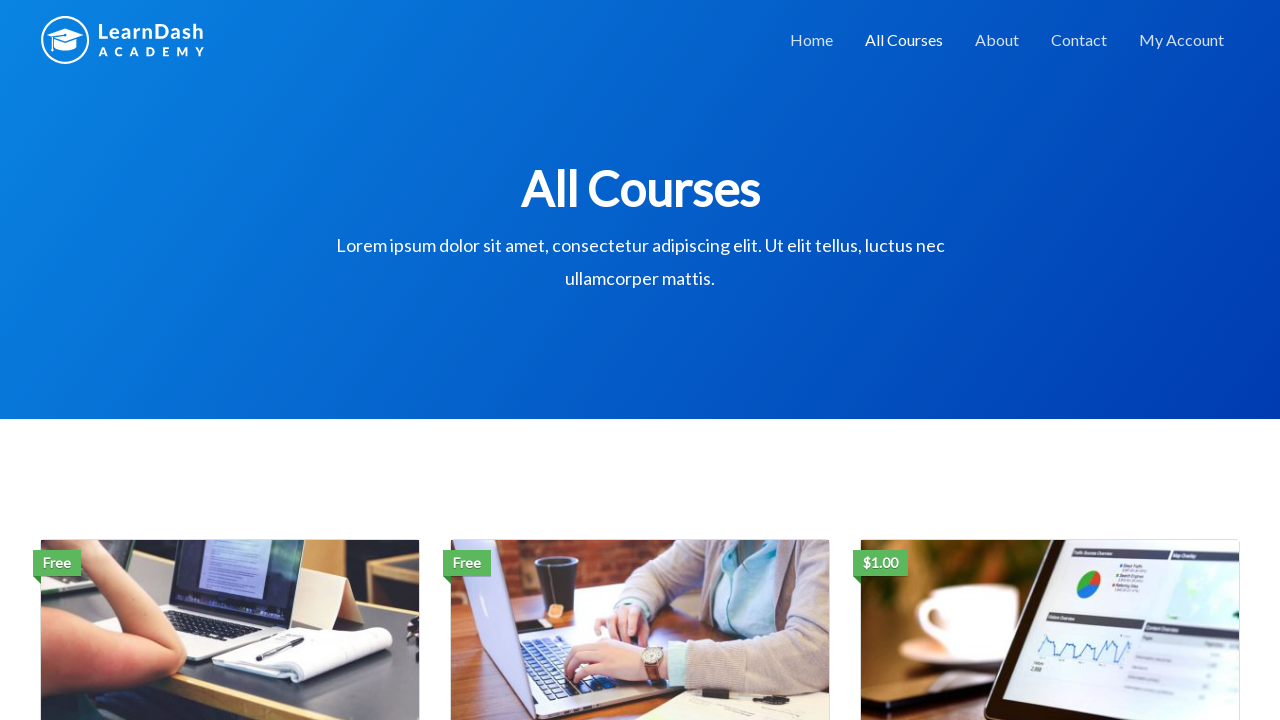